Tests adding an element by clicking the "Add Element" button and verifying a Delete button appears

Starting URL: https://the-internet.herokuapp.com/add_remove_elements/

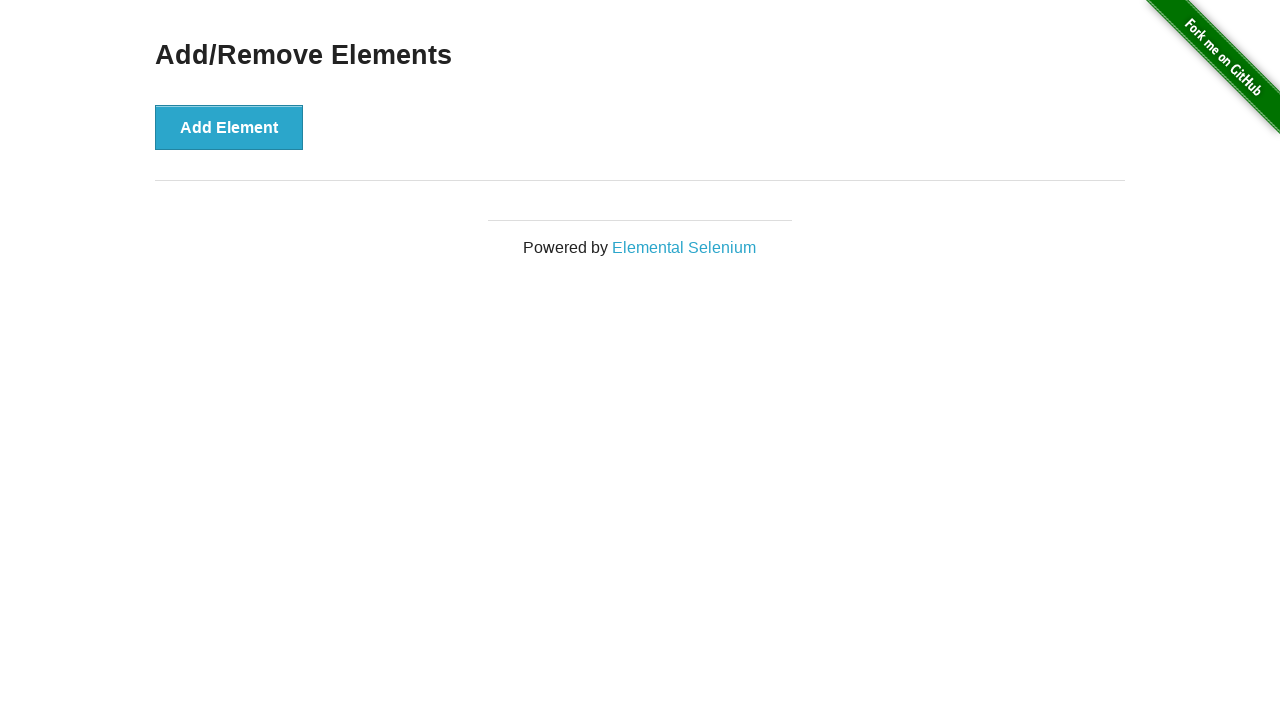

Clicked the 'Add Element' button at (229, 127) on button:has-text('Add Element')
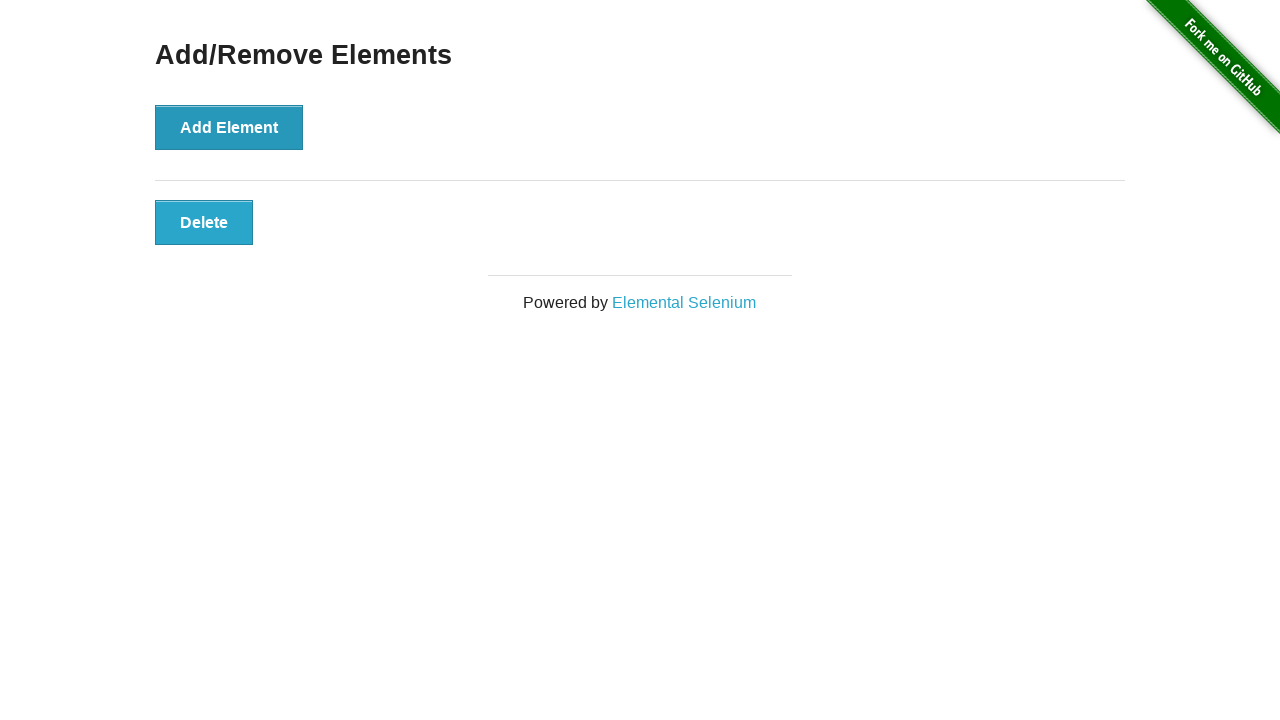

Delete button appeared on the page
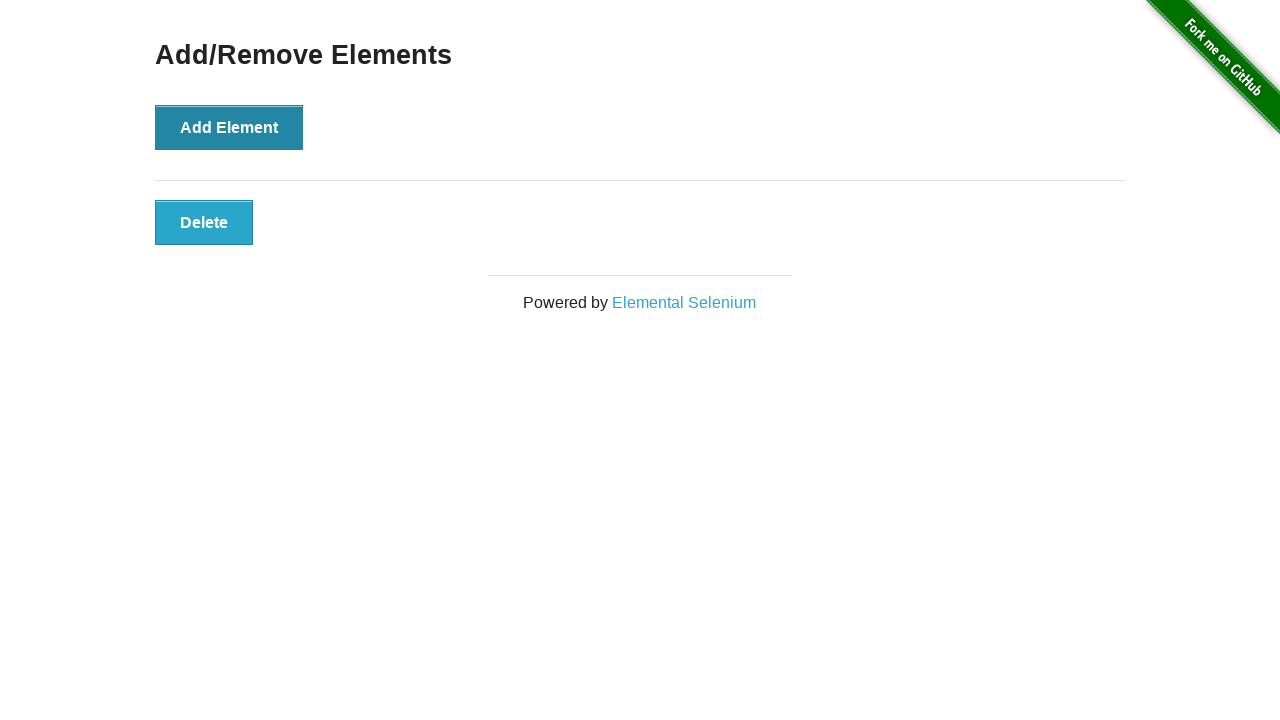

Located all Delete buttons
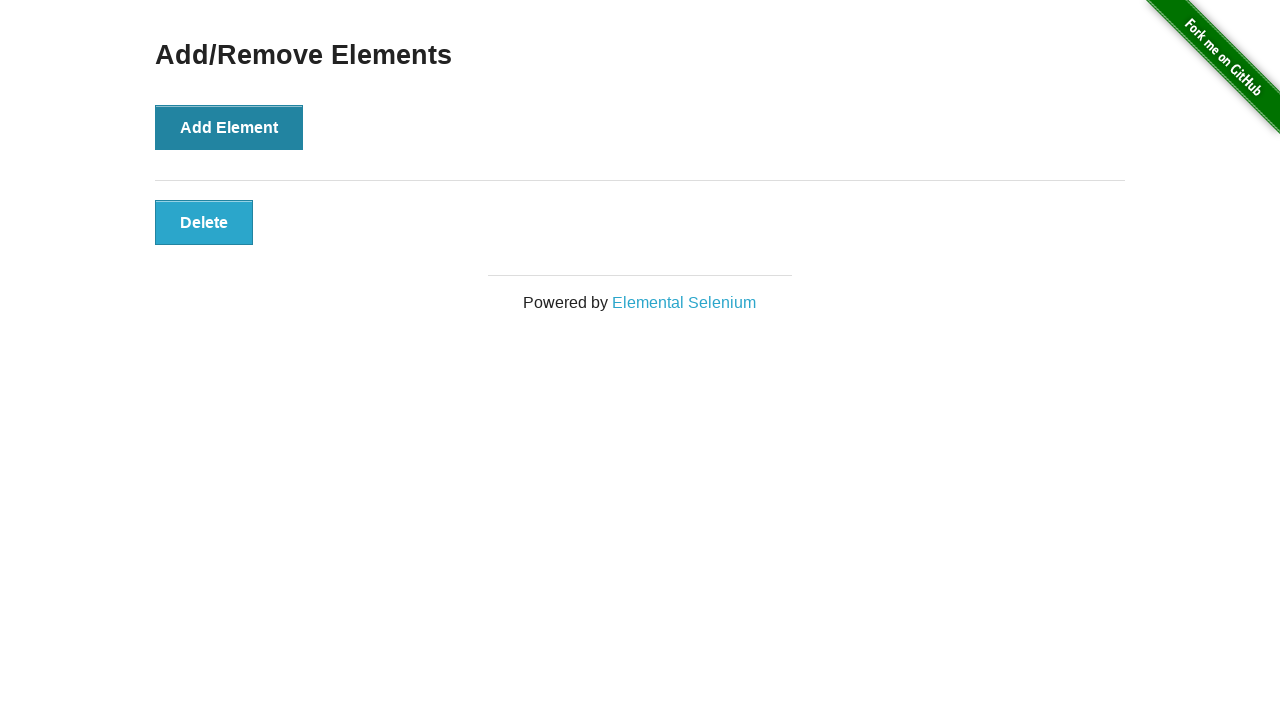

Verified that exactly one Delete button is present
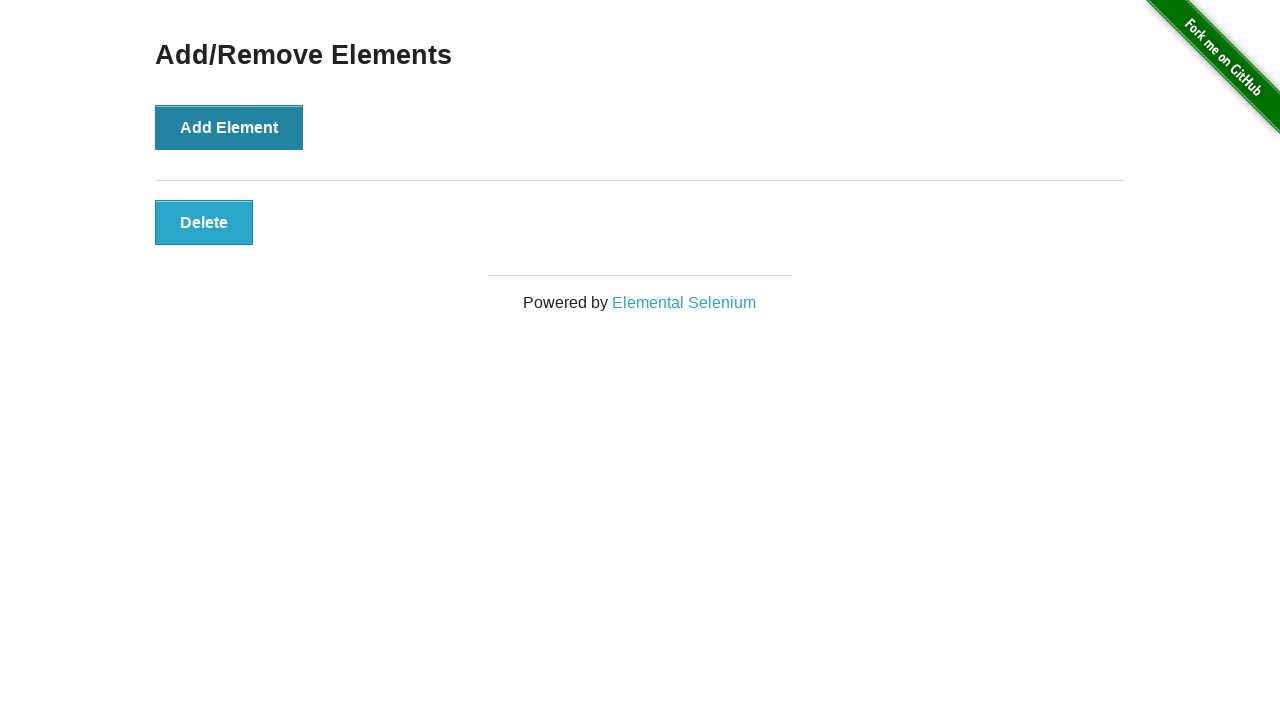

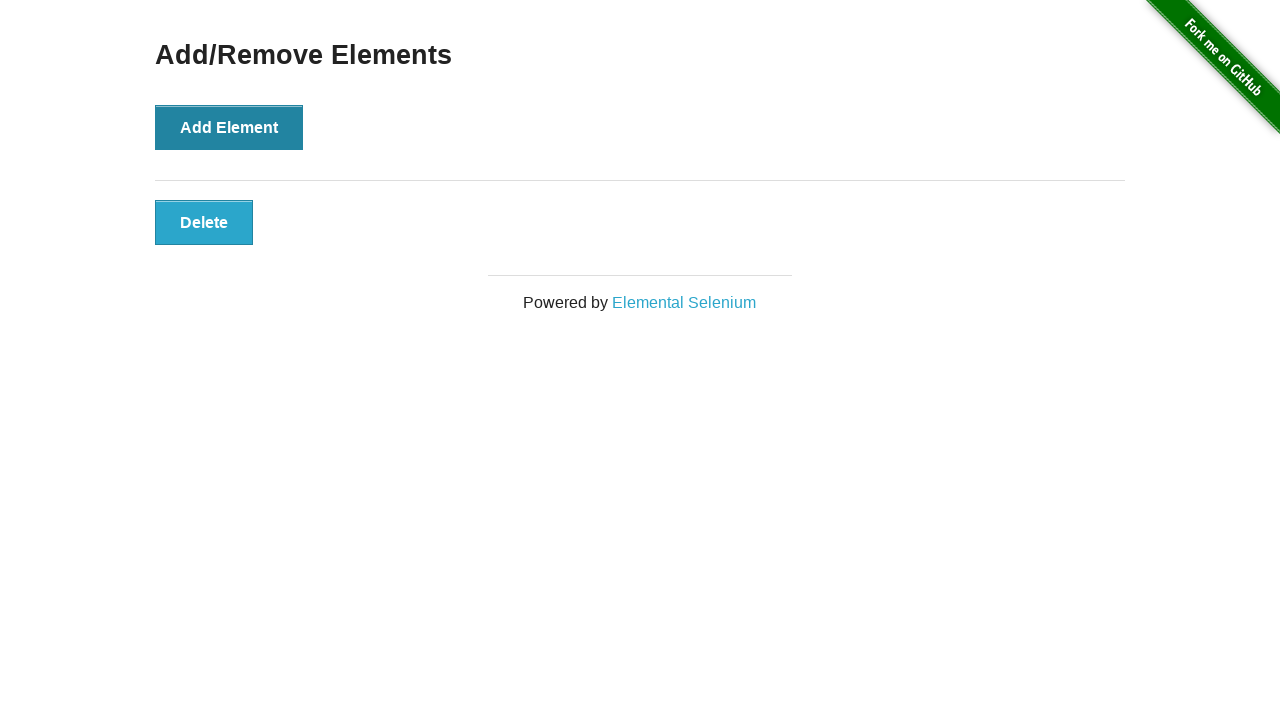